Tests email validation by entering invalid email format and checking error messages

Starting URL: https://alada.vn/tai-khoan/dang-ky.html

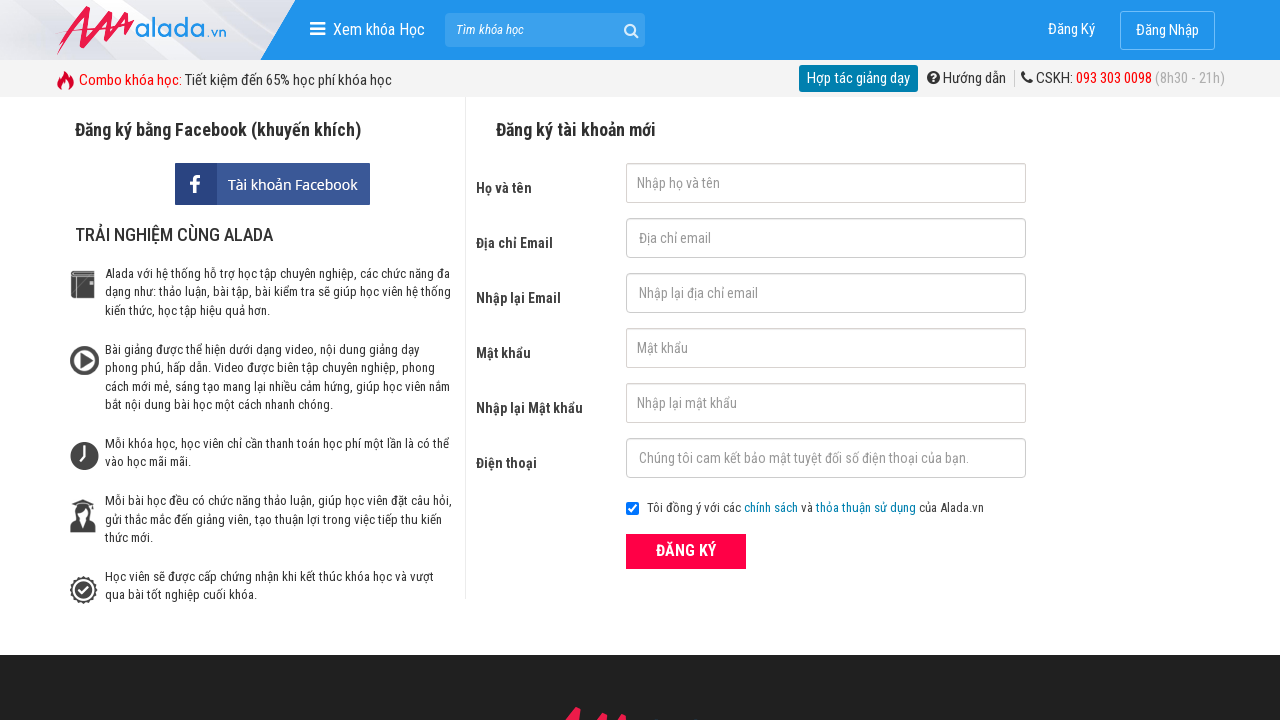

Filled first name field with ' Pool' on #txtFirstname
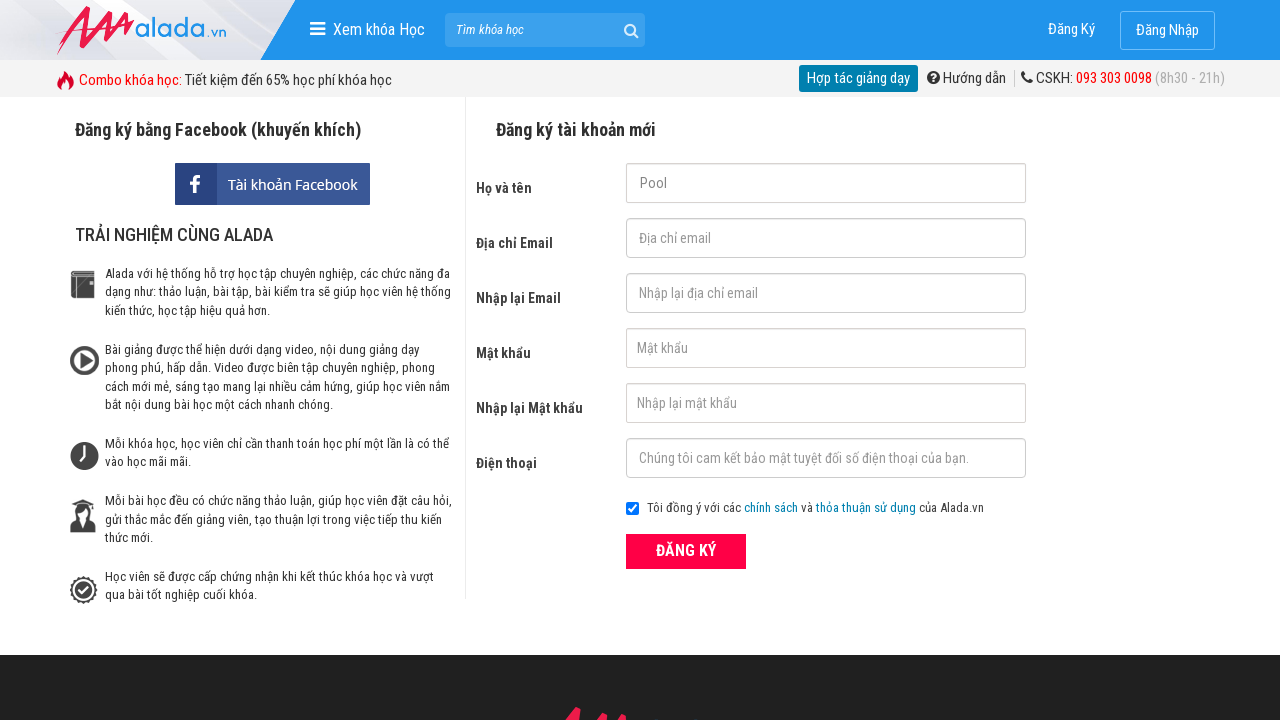

Filled email field with invalid format '123@123.12@' on #txtEmail
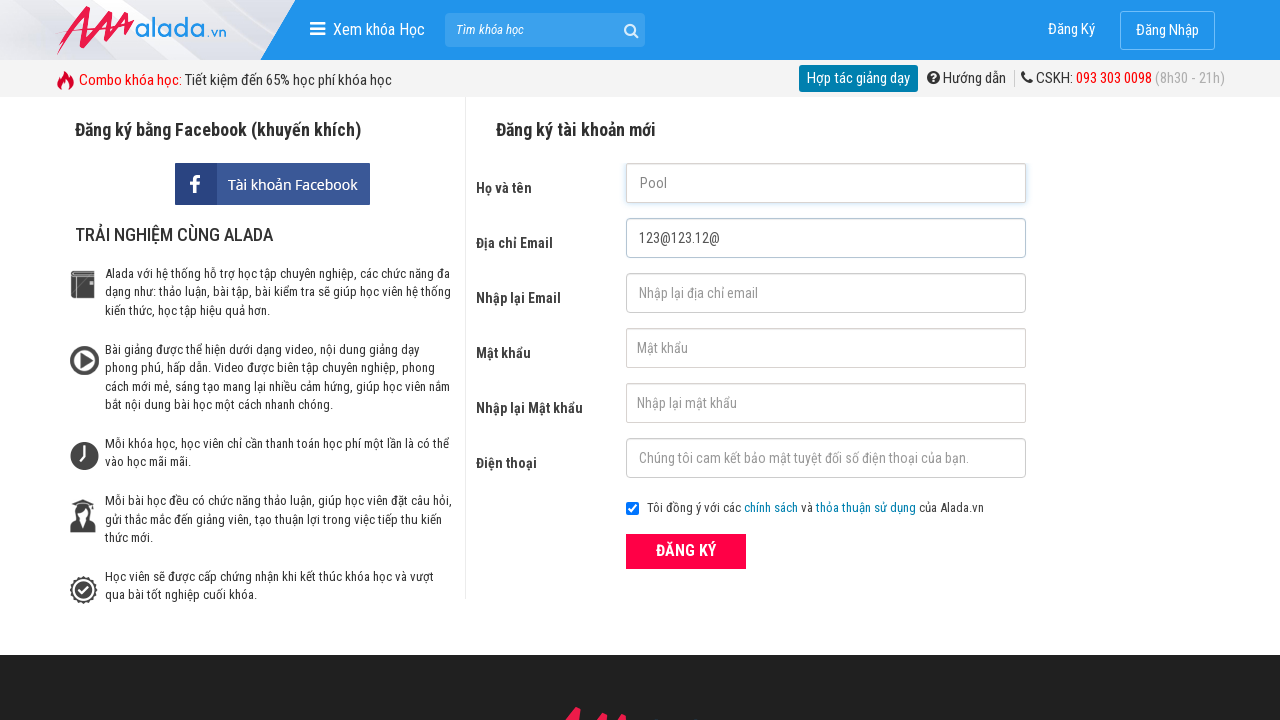

Filled confirm email field with invalid format '123@123.12@' on #txtCEmail
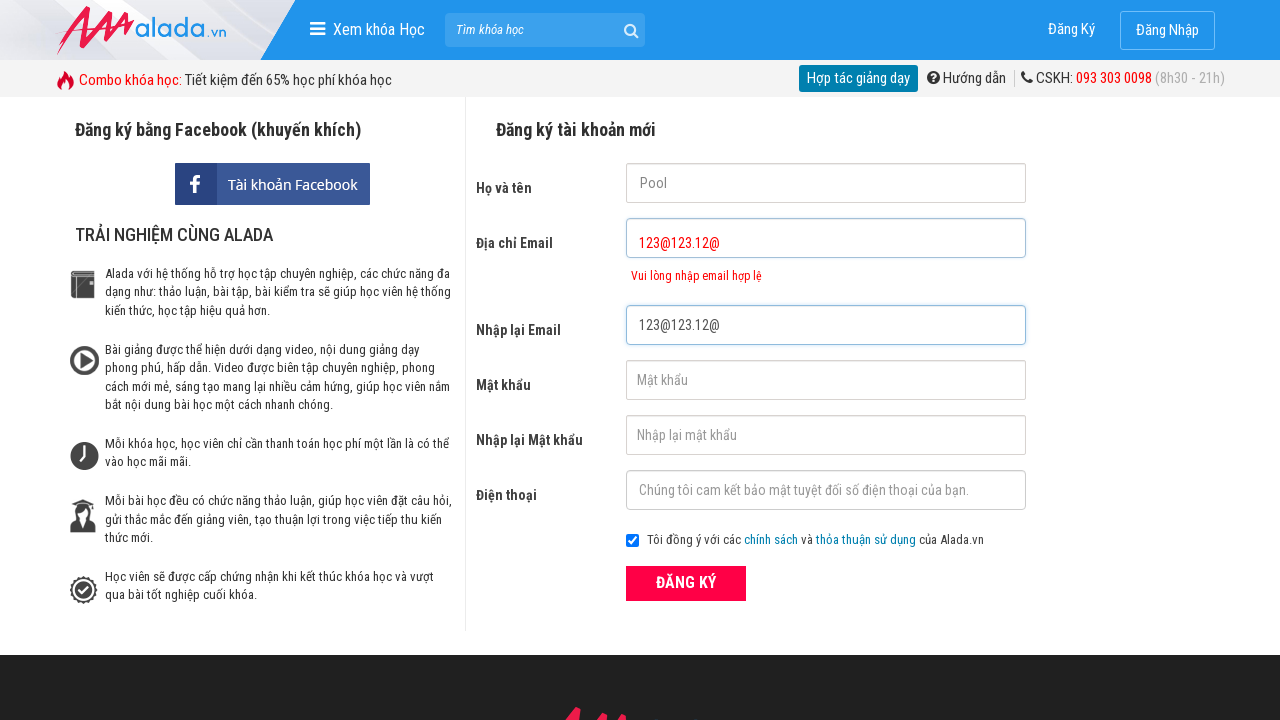

Filled password field with '1234567' on #txtPassword
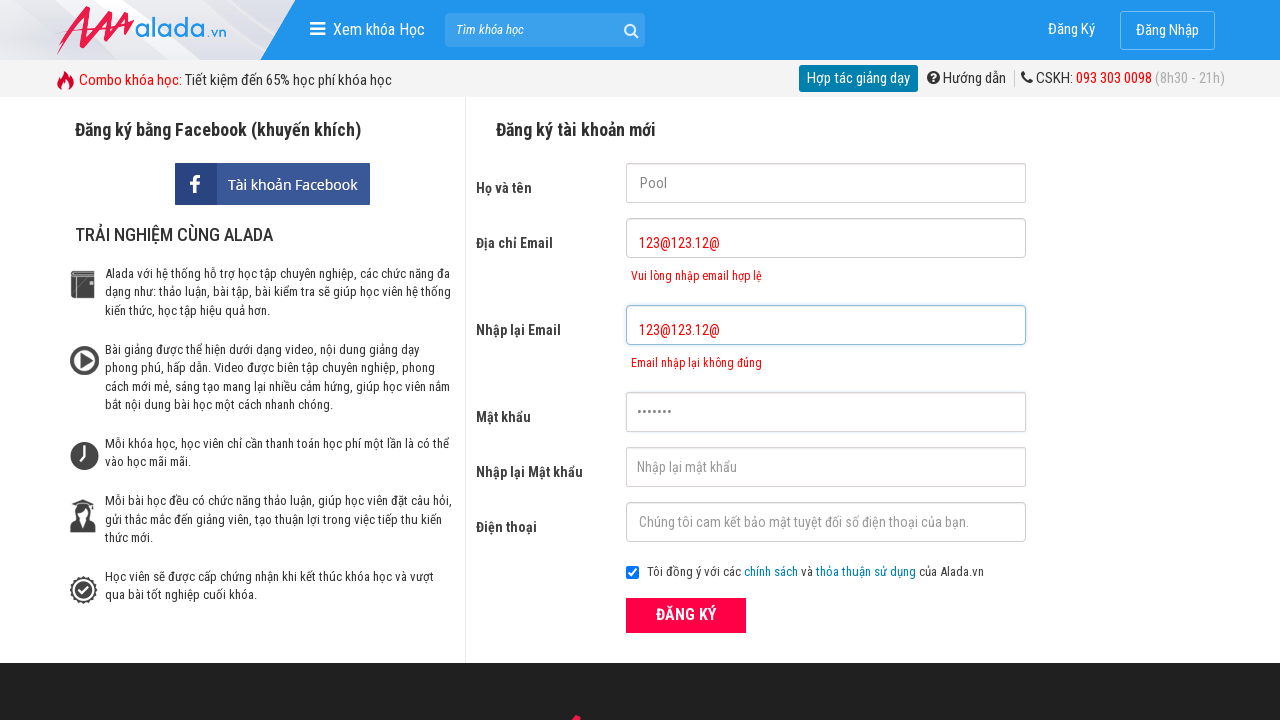

Filled confirm password field with '1234567' on #txtCPassword
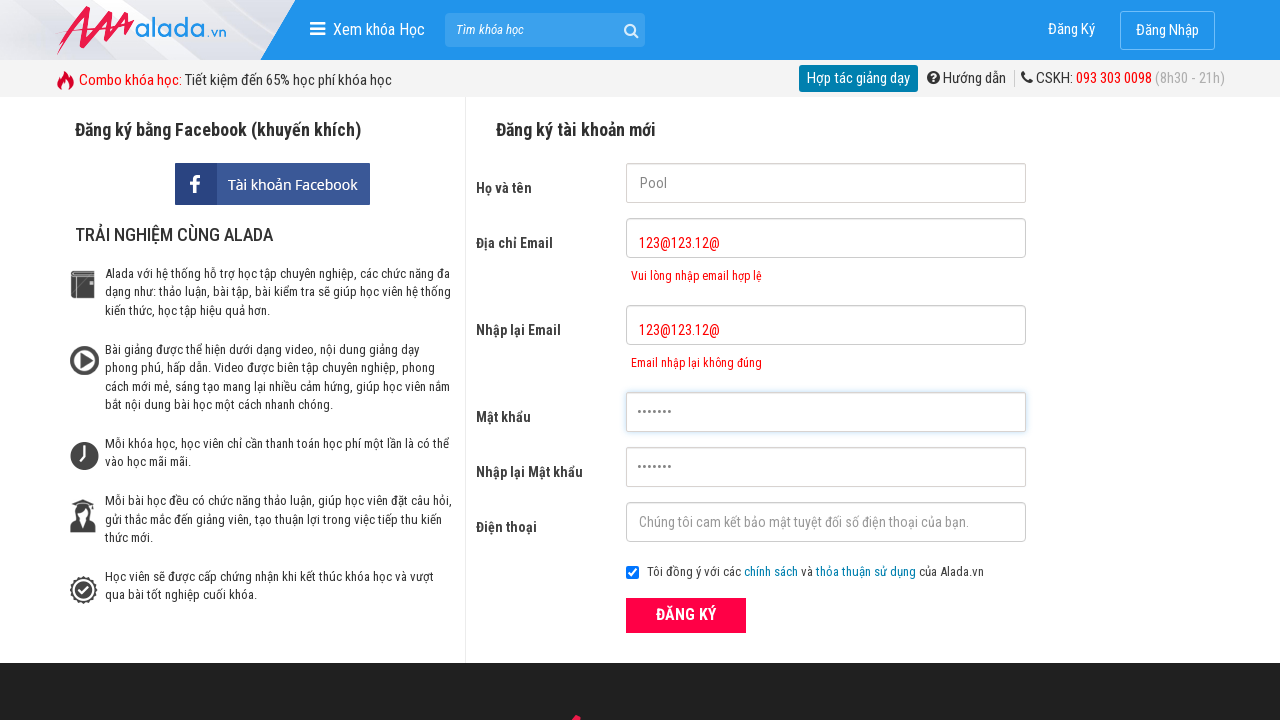

Filled phone field with '0903912978' on #txtPhone
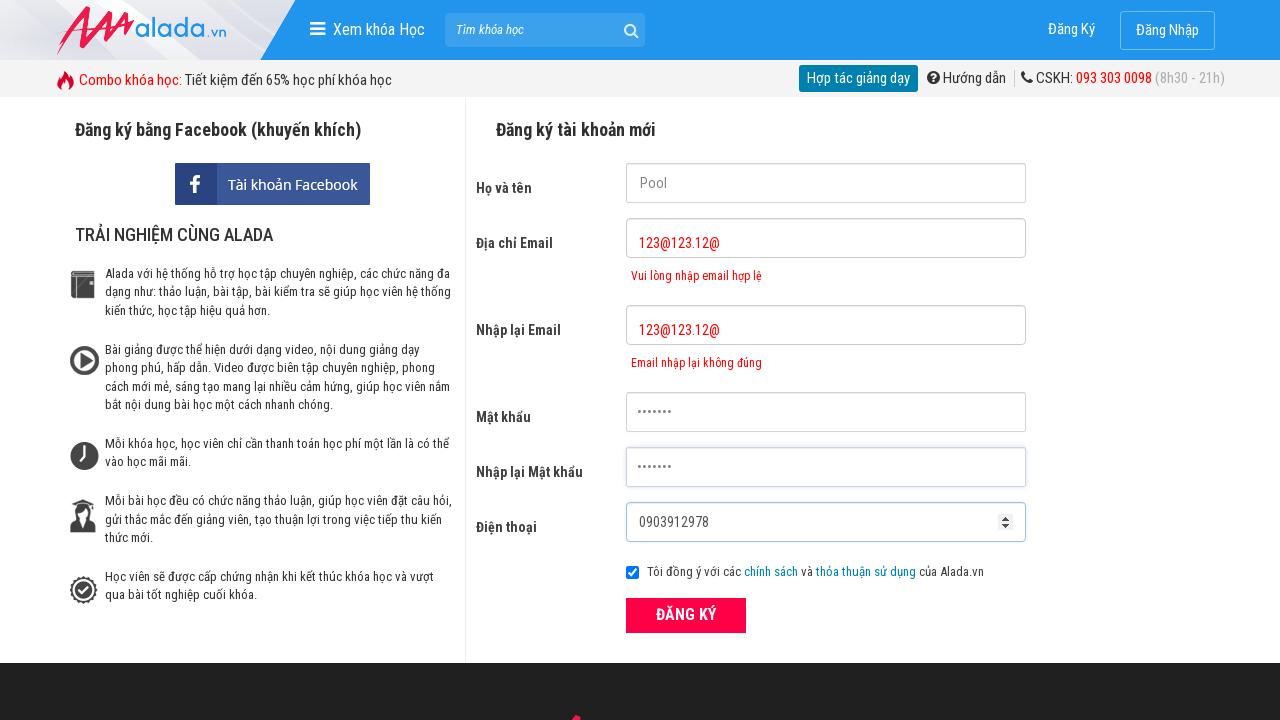

Email validation error message appeared
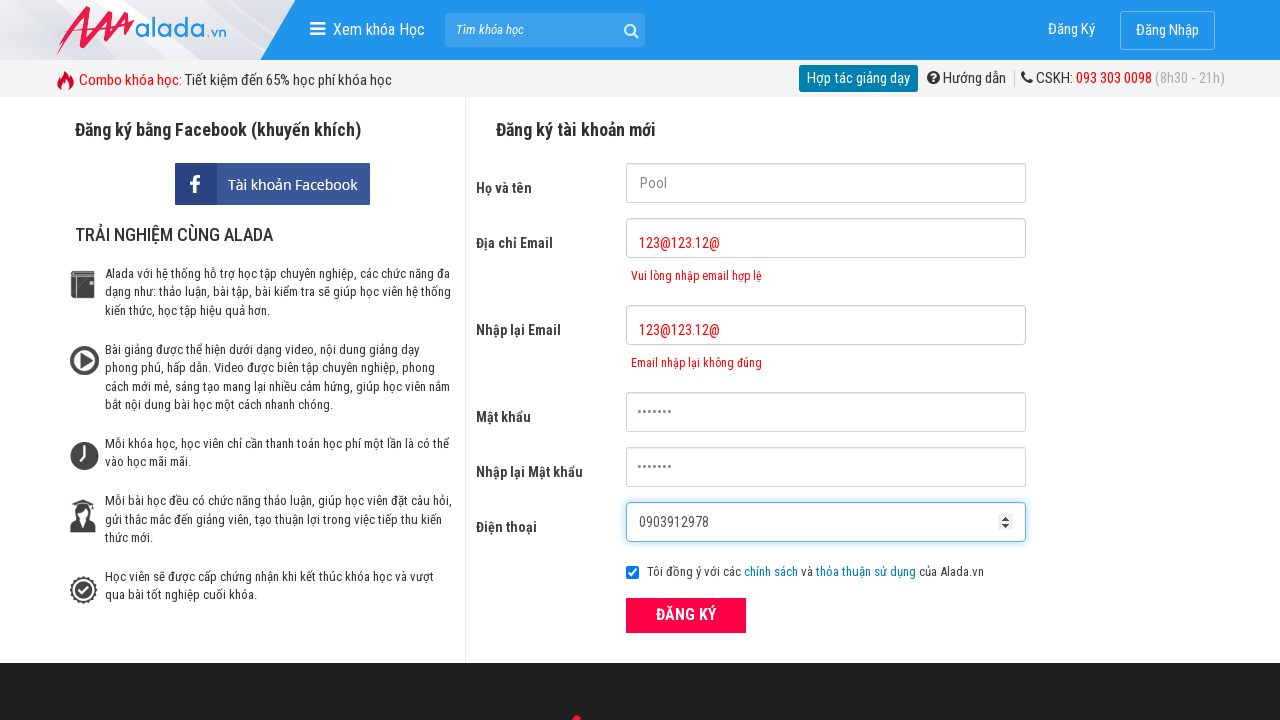

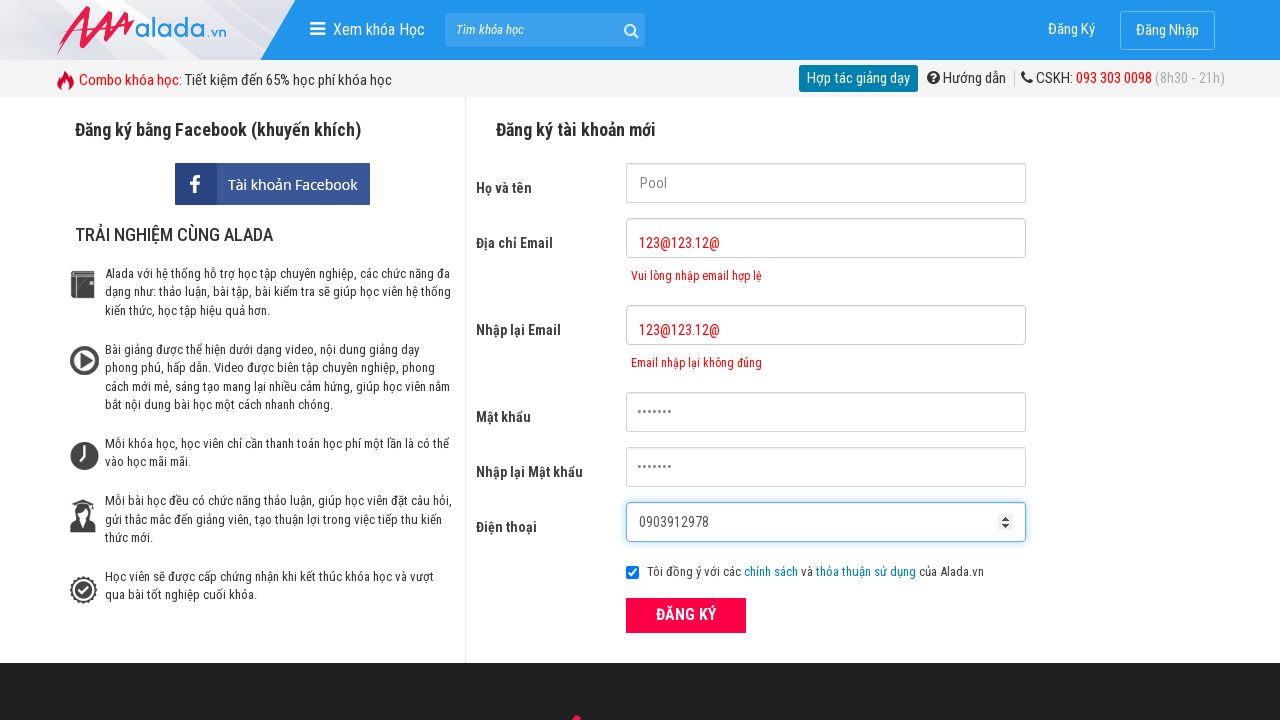